Tests bootstrap dropdown menu functionality by clicking to open the dropdown and selecting the "ABOUT US" option from the menu items

Starting URL: https://www.automationtestinginsider.com/2019/12/bootstrap-dropdown-example_12.html

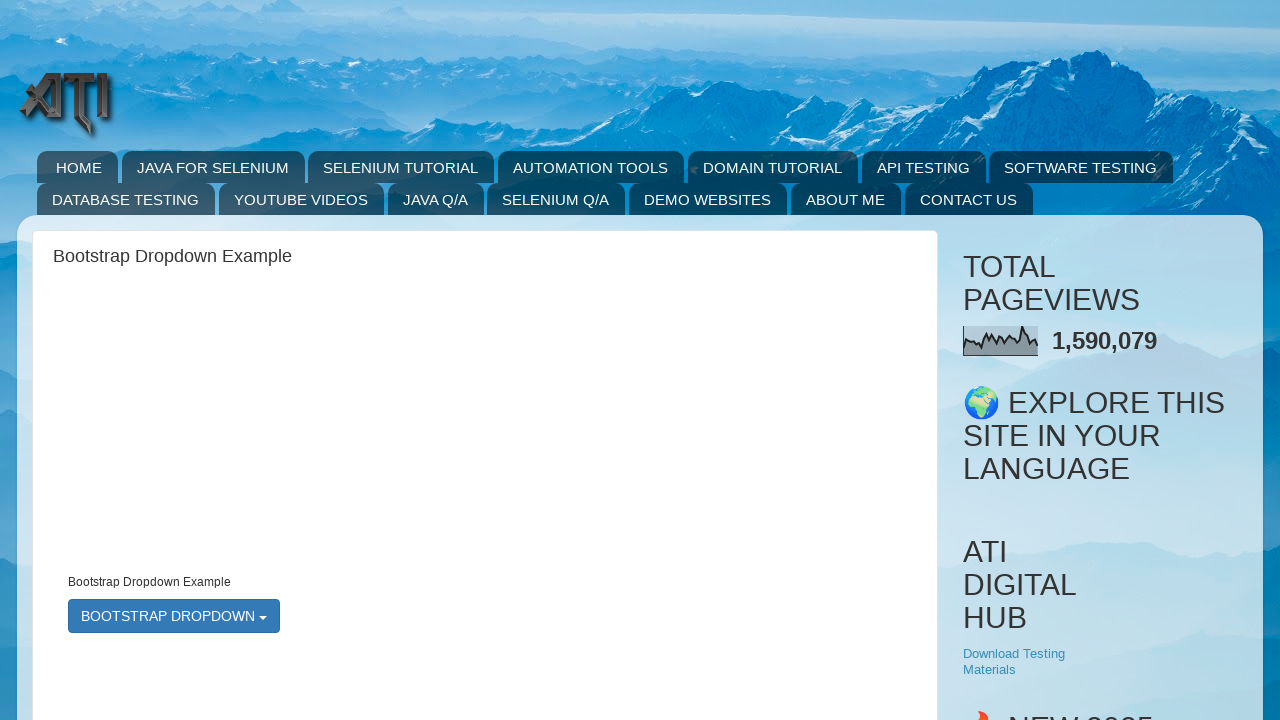

Clicked on bootstrap dropdown menu to open it at (174, 616) on #bootstrapmenu
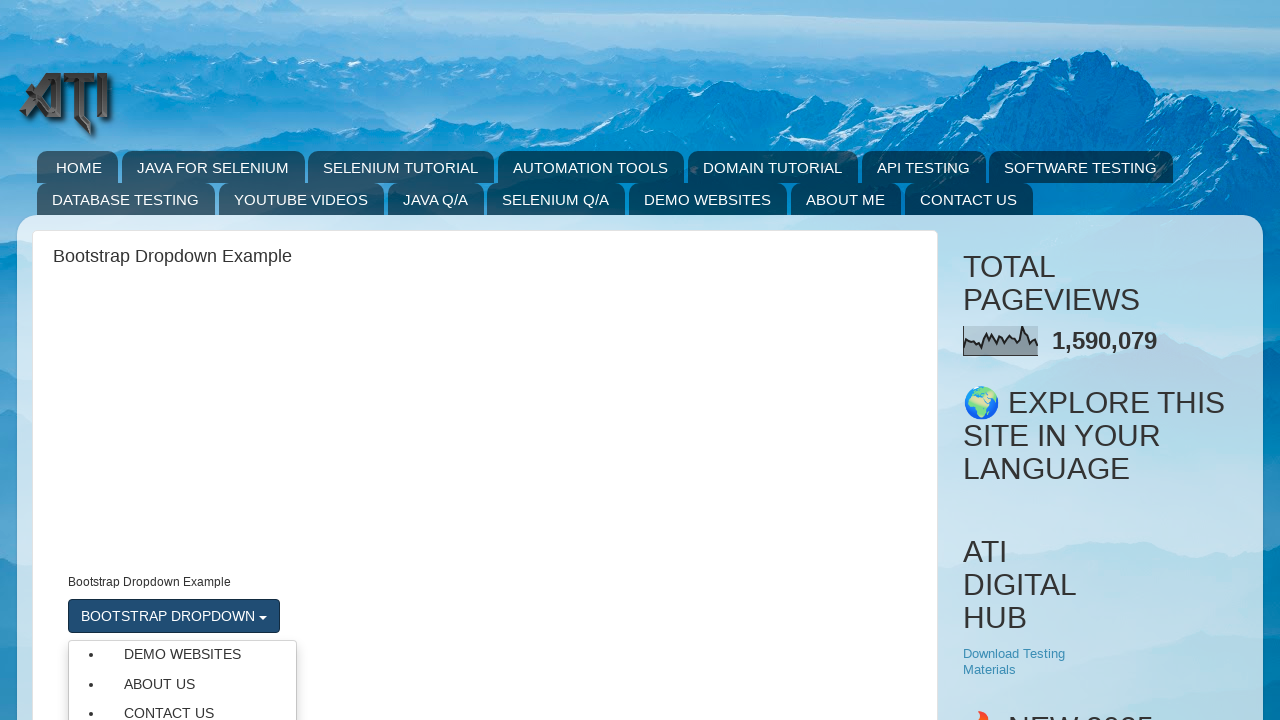

Dropdown menu options are now visible
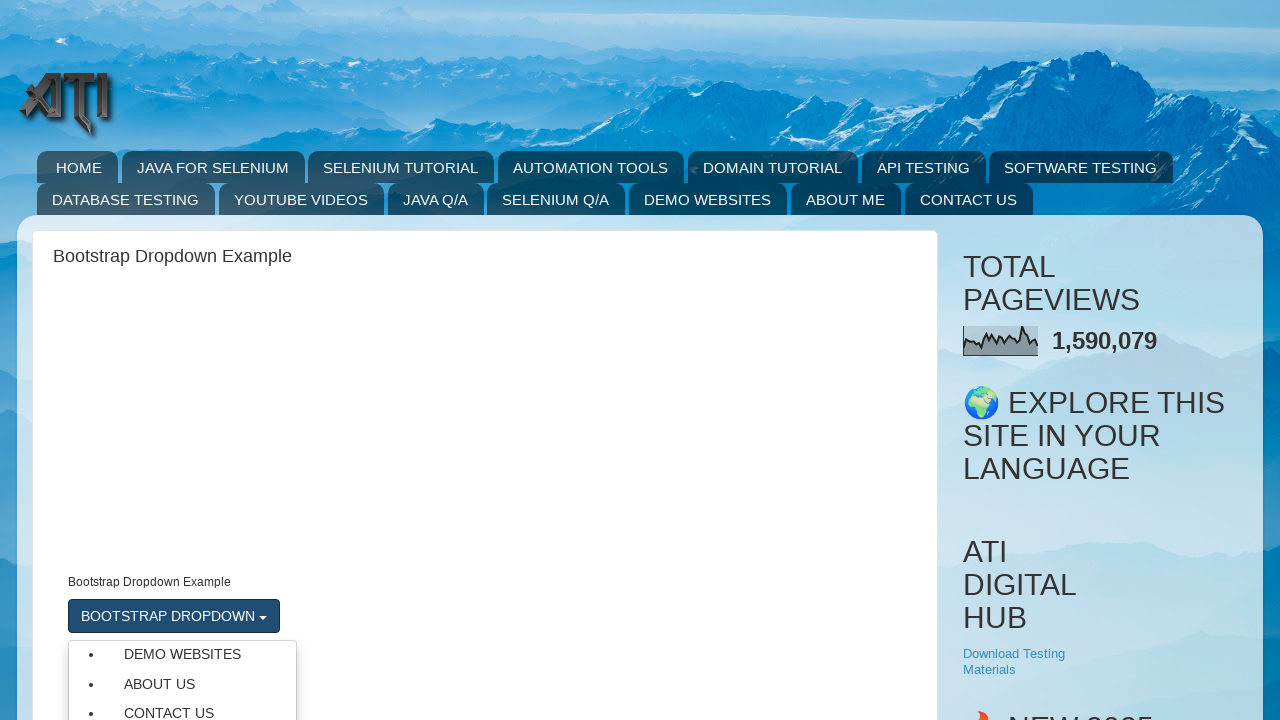

Clicked on 'ABOUT US' option in the dropdown menu at (182, 684) on ul.dropdown-menu li a:has-text('ABOUT US')
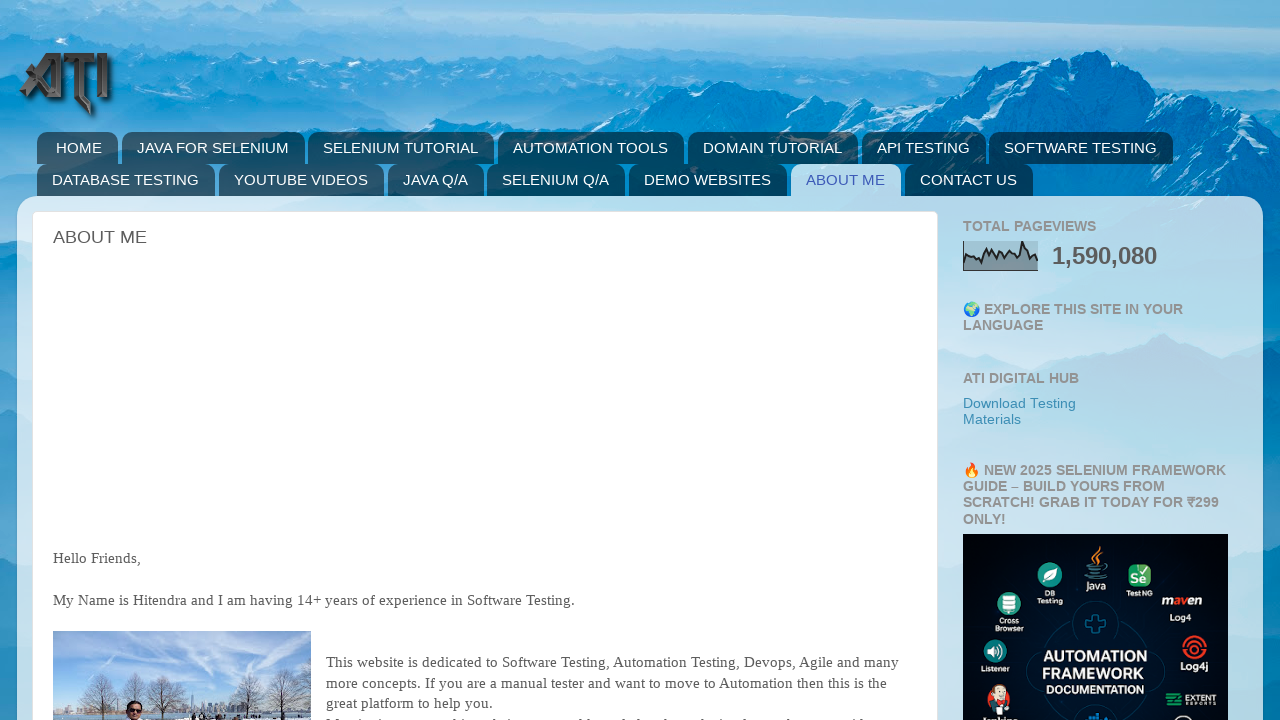

Page navigation completed and loaded
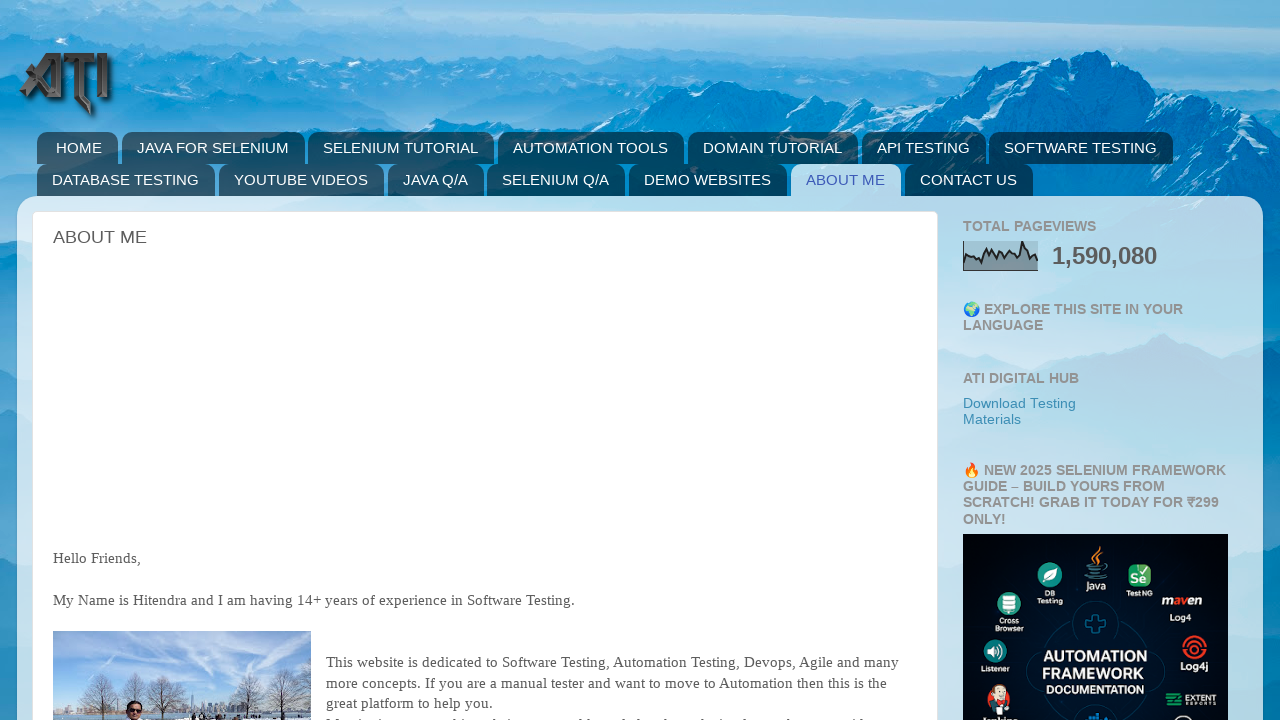

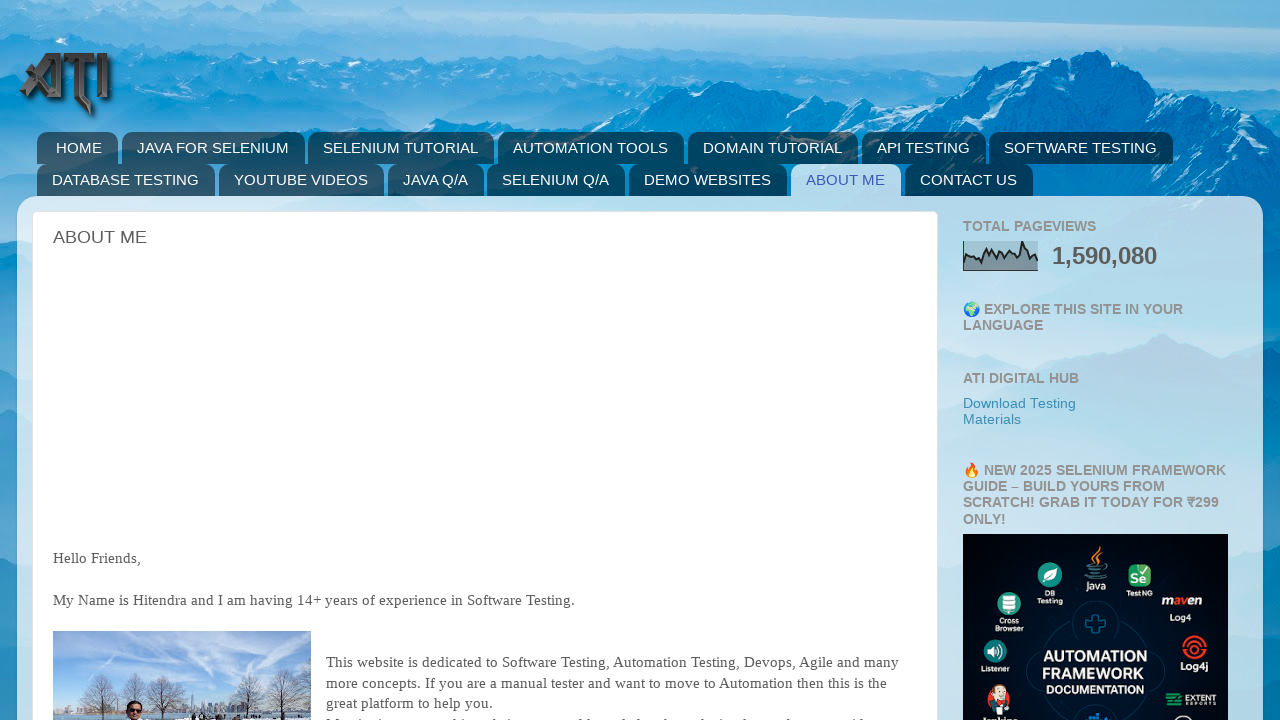